Verifies that there are exactly three radio buttons with the name "gender" in the form on the page

Starting URL: https://ultimateqa.com/simple-html-elements-for-automation/

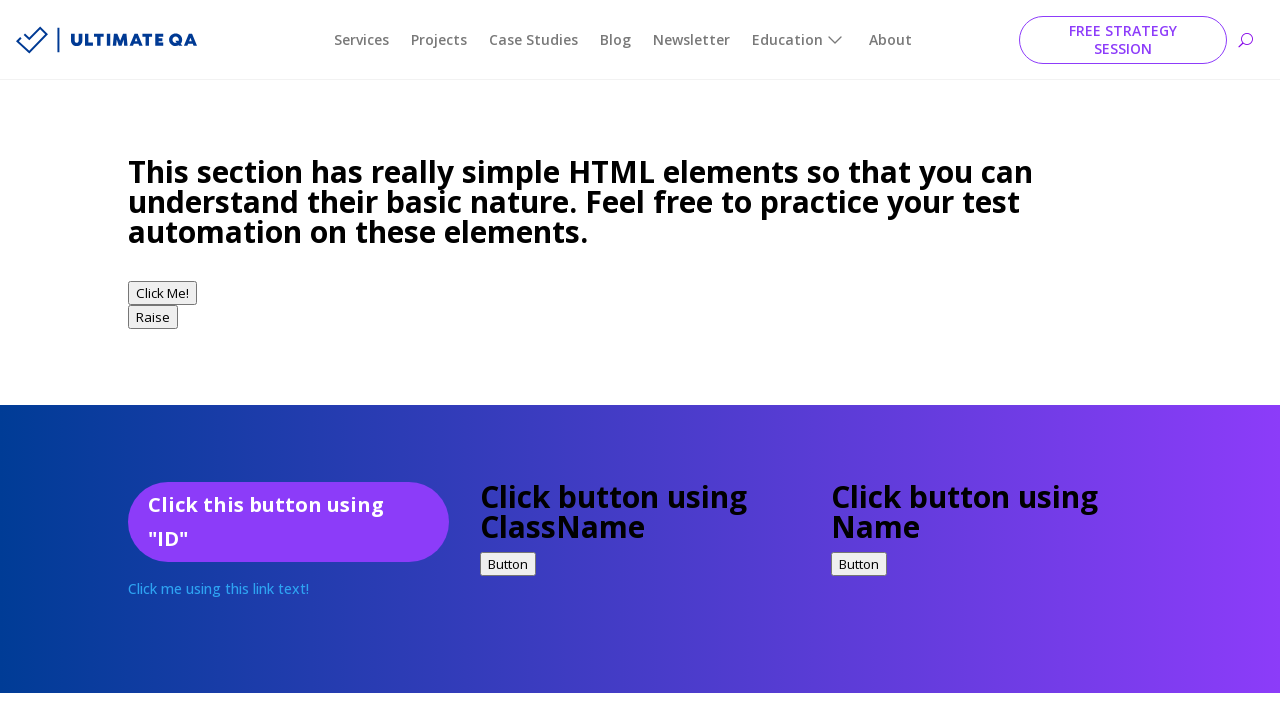

Navigated to the simple HTML elements page
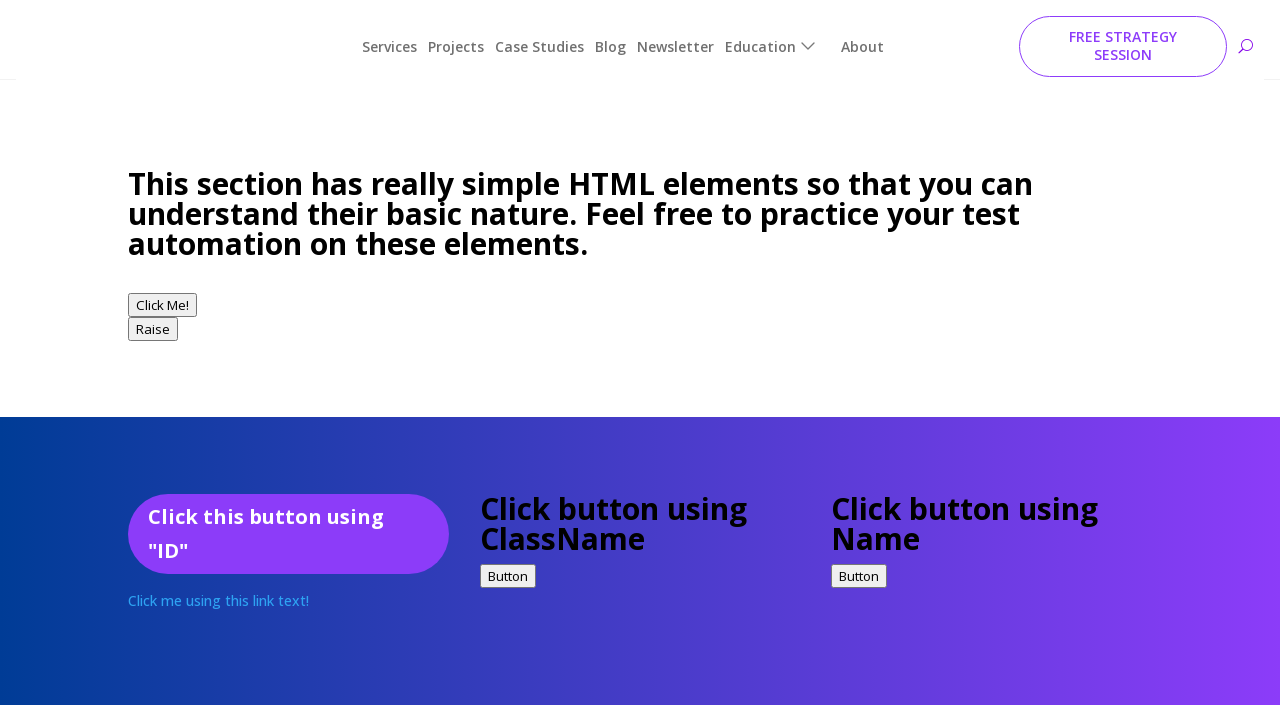

Located all radio buttons with name 'gender'
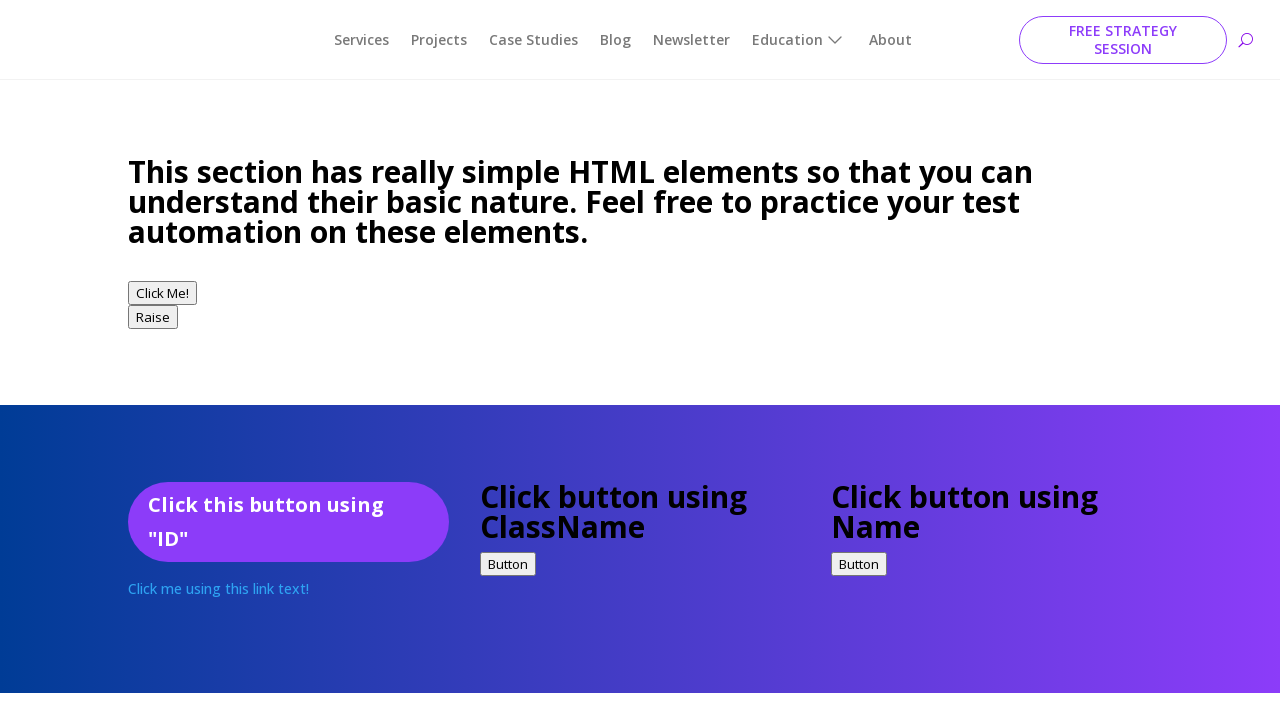

Waited for the first radio button to be present
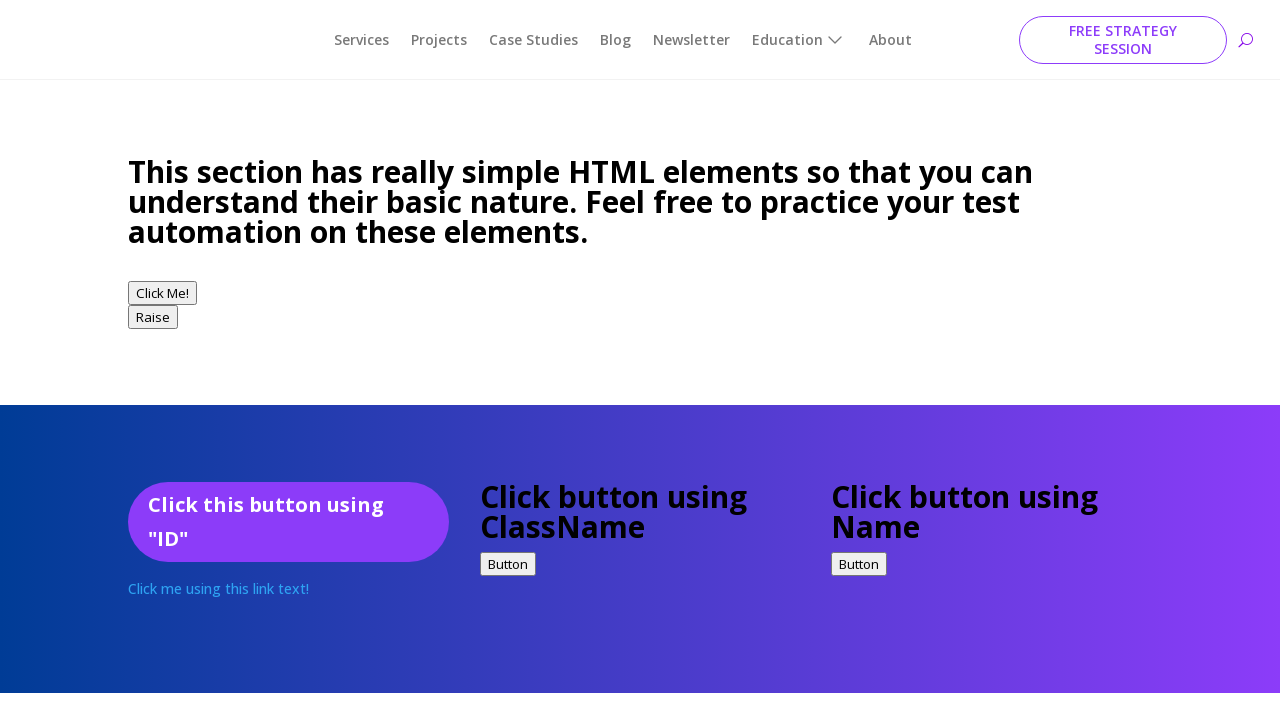

Verified that exactly 3 radio buttons with name 'gender' exist in the form
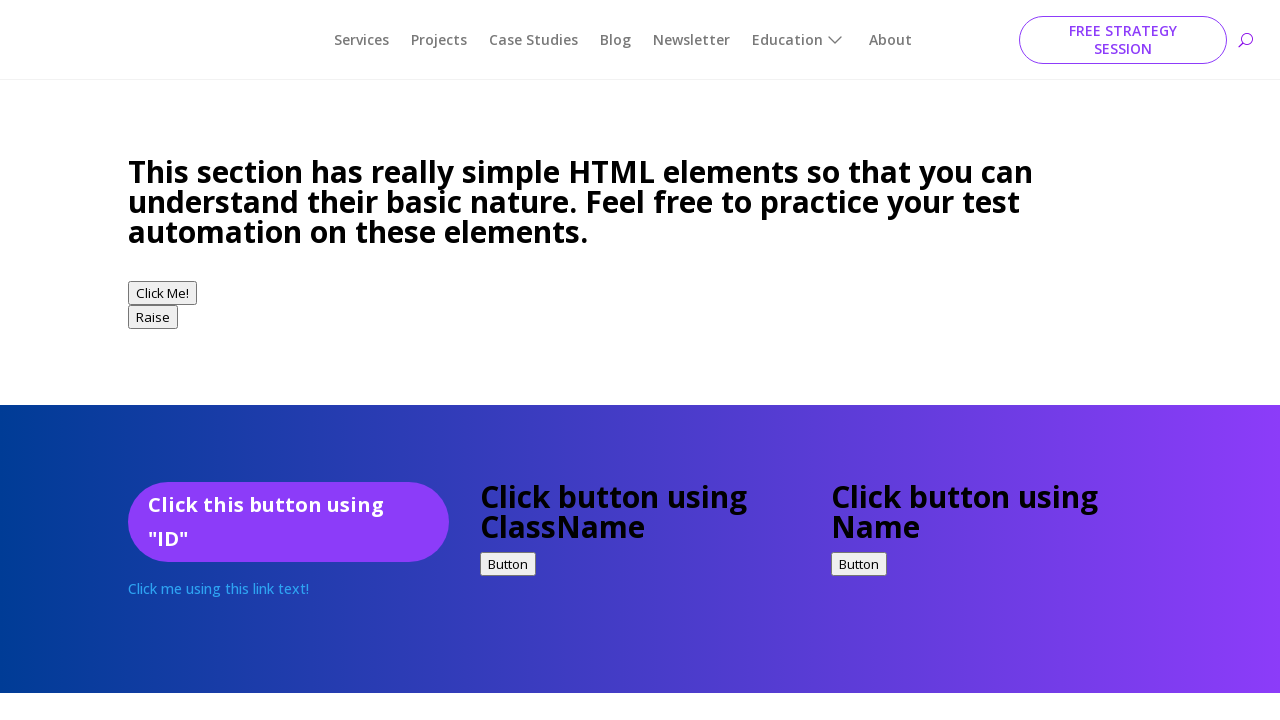

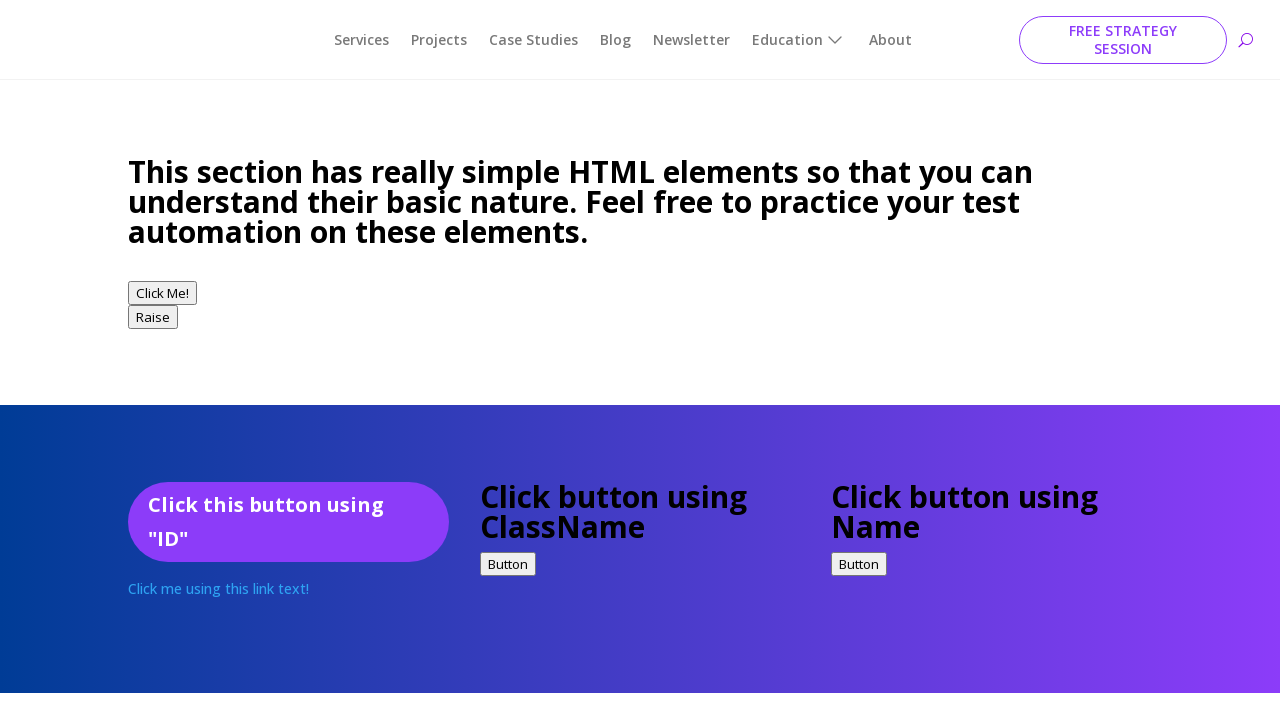